Tests registration form by filling first name, last name, and email fields, then submitting the form and verifying success message

Starting URL: http://suninjuly.github.io/registration1.html

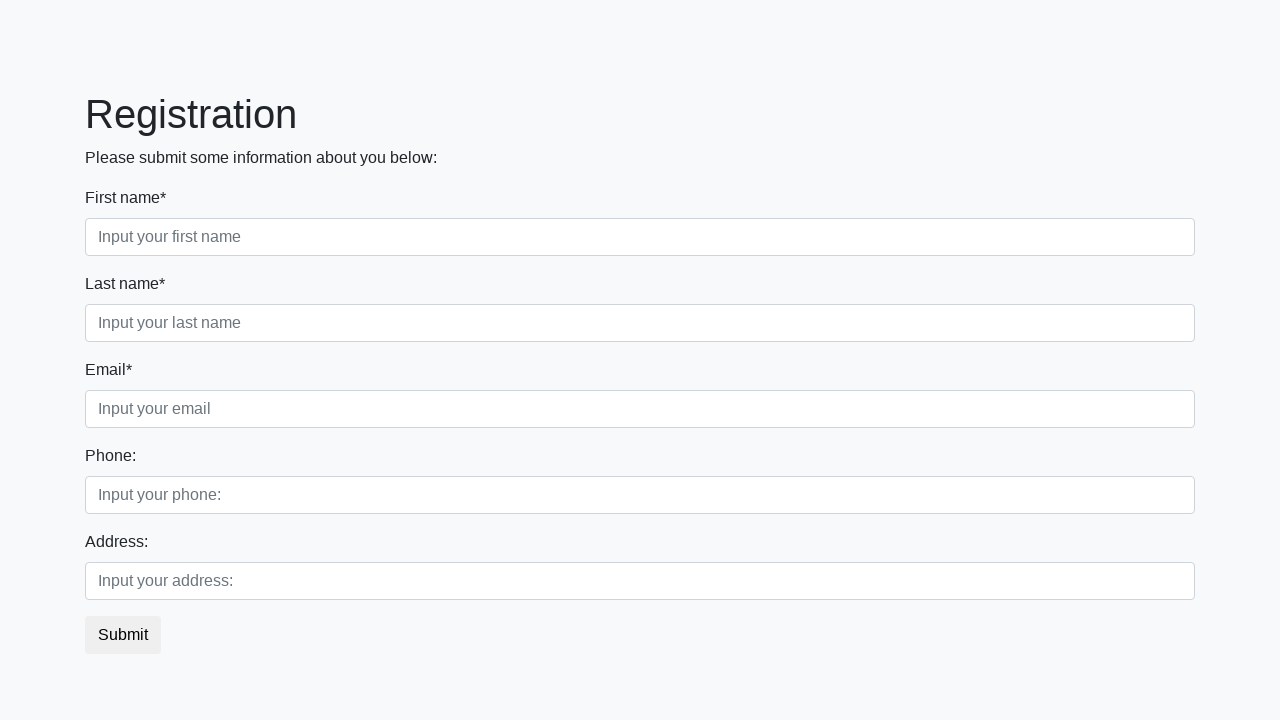

Filled first name field with 'test1' on .first_block .first
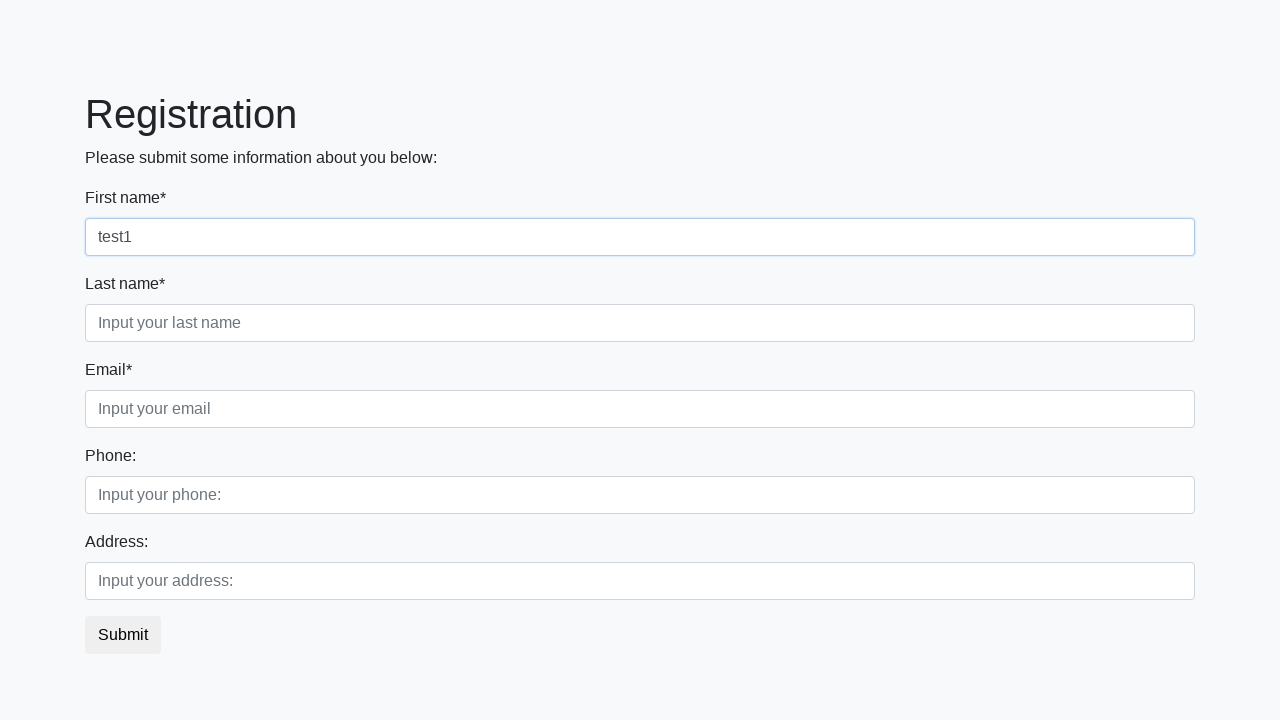

Filled last name field with 'test2' on .first_block .second
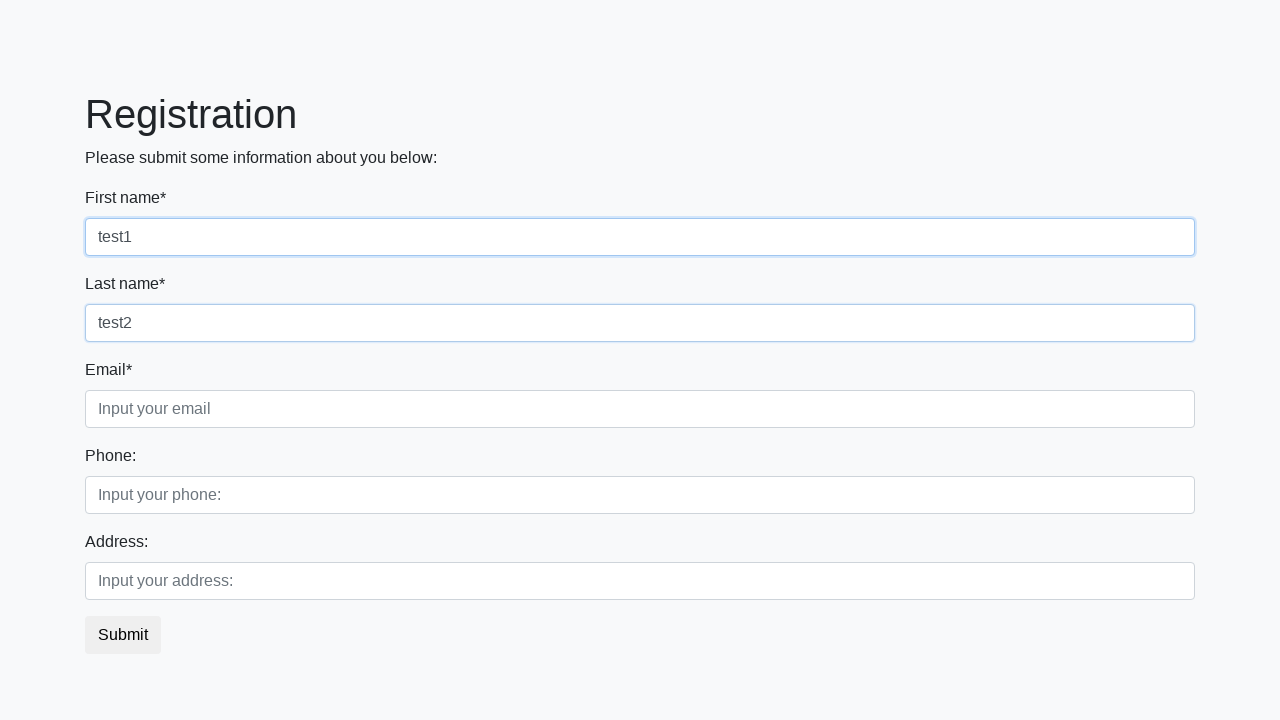

Filled email field with 'test3' on .first_block .third
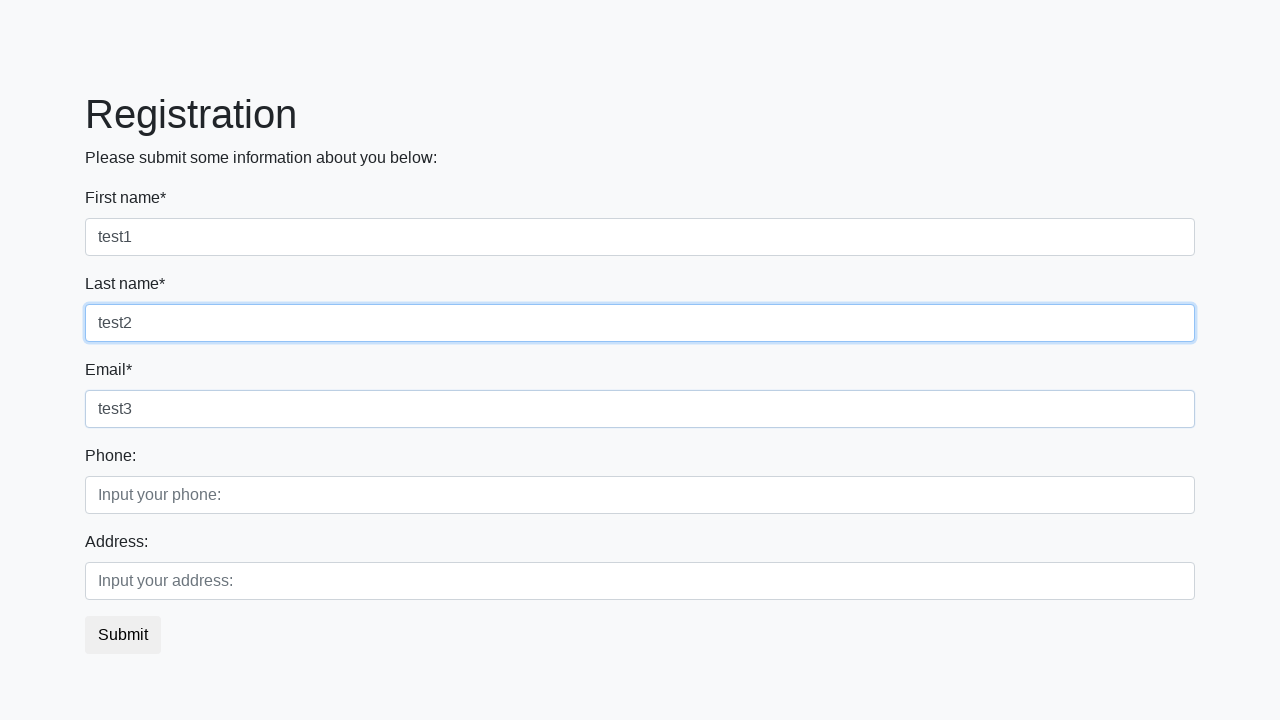

Clicked submit button to register at (123, 635) on button.btn
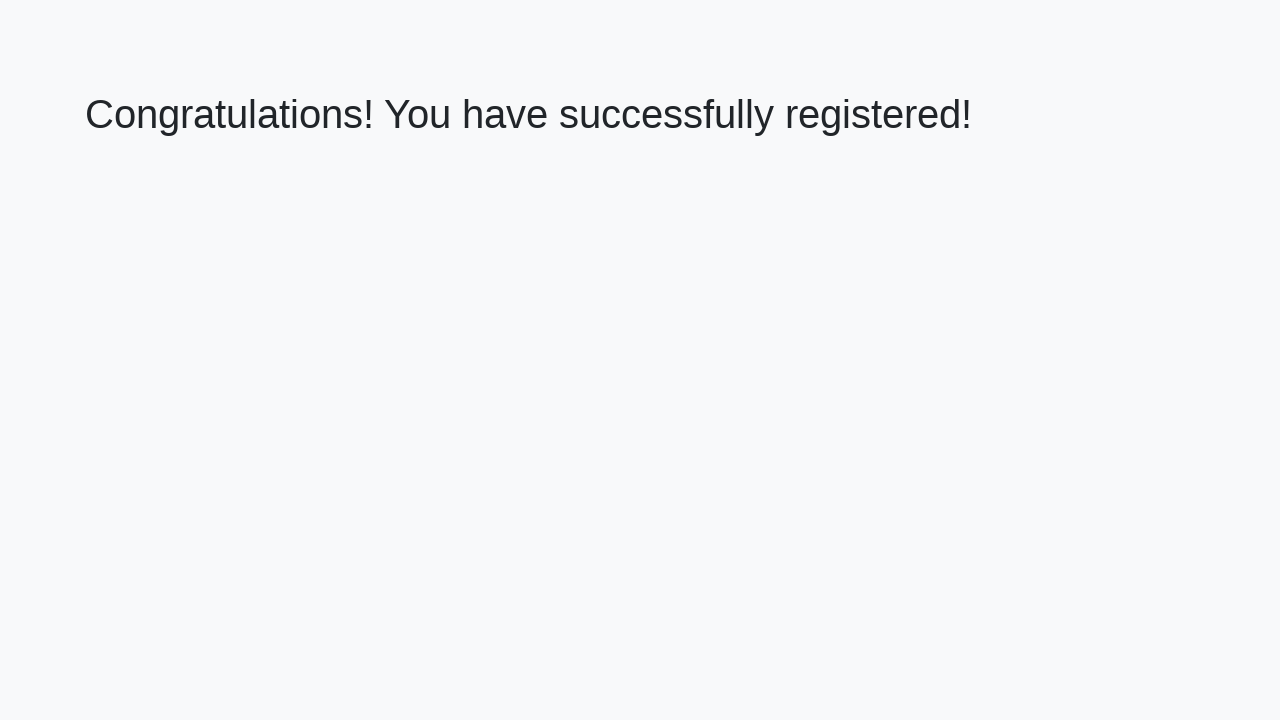

Success message heading loaded
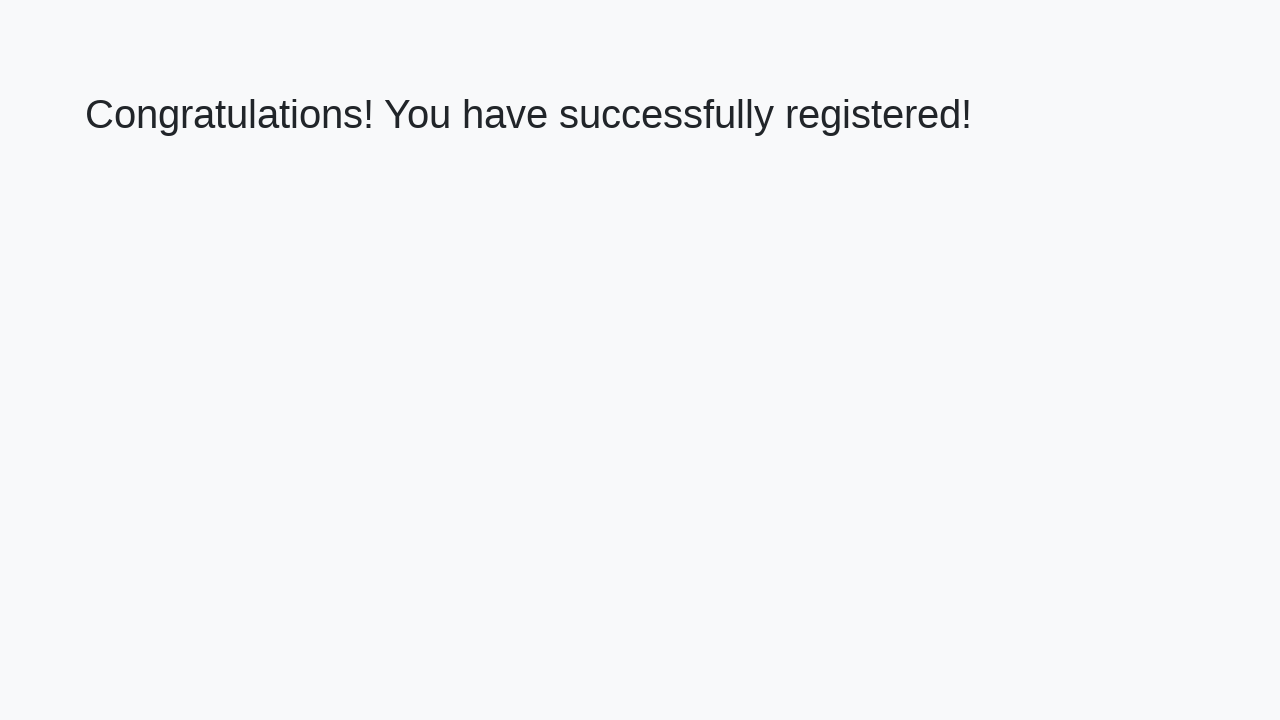

Retrieved success message text
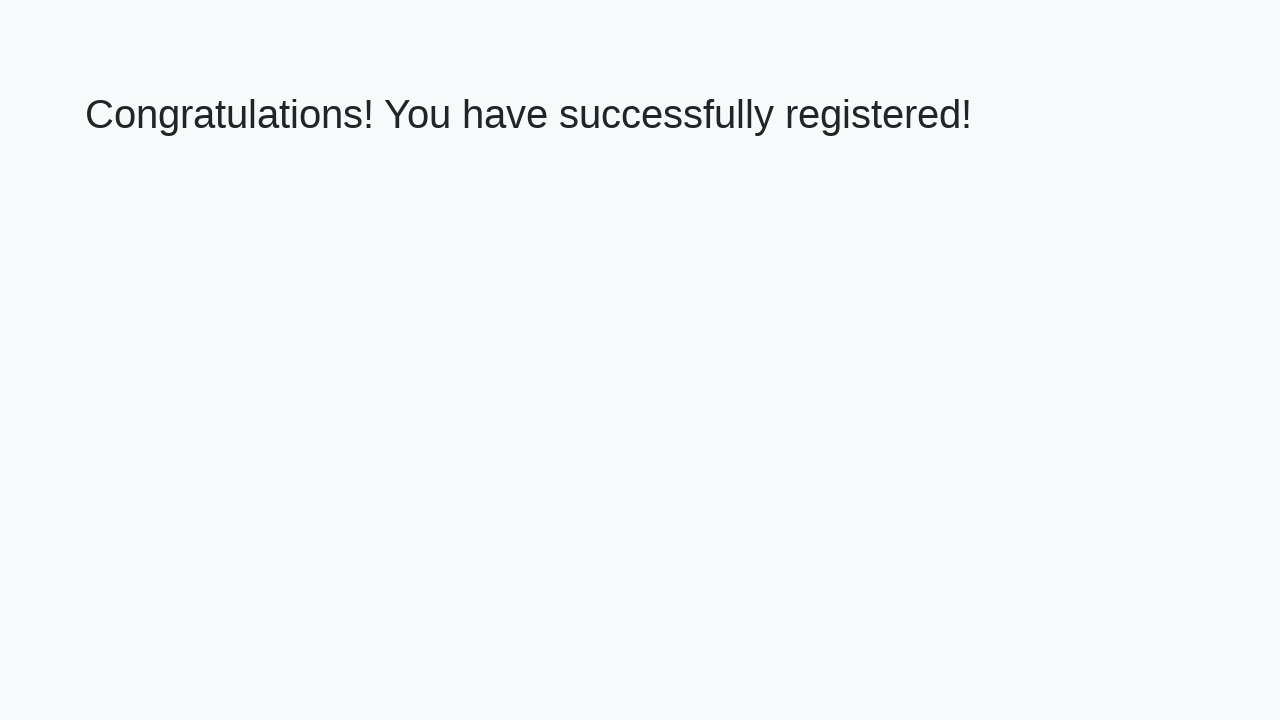

Verified success message matches expected text
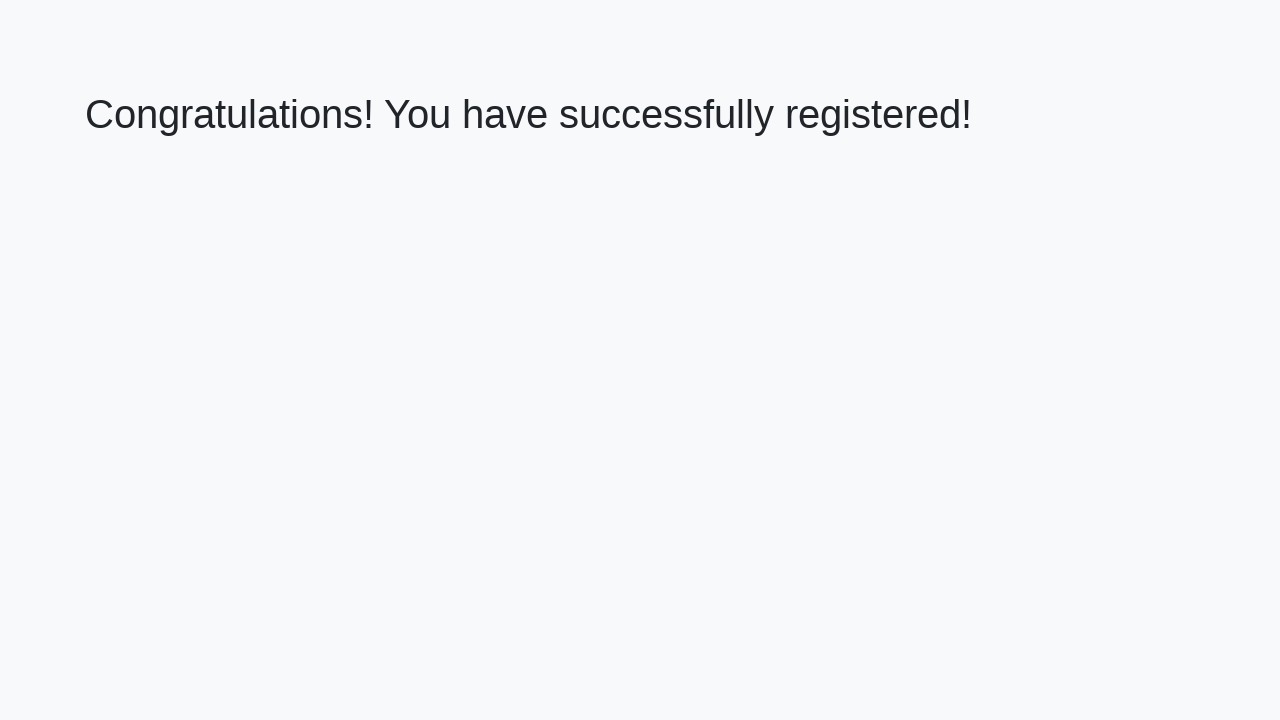

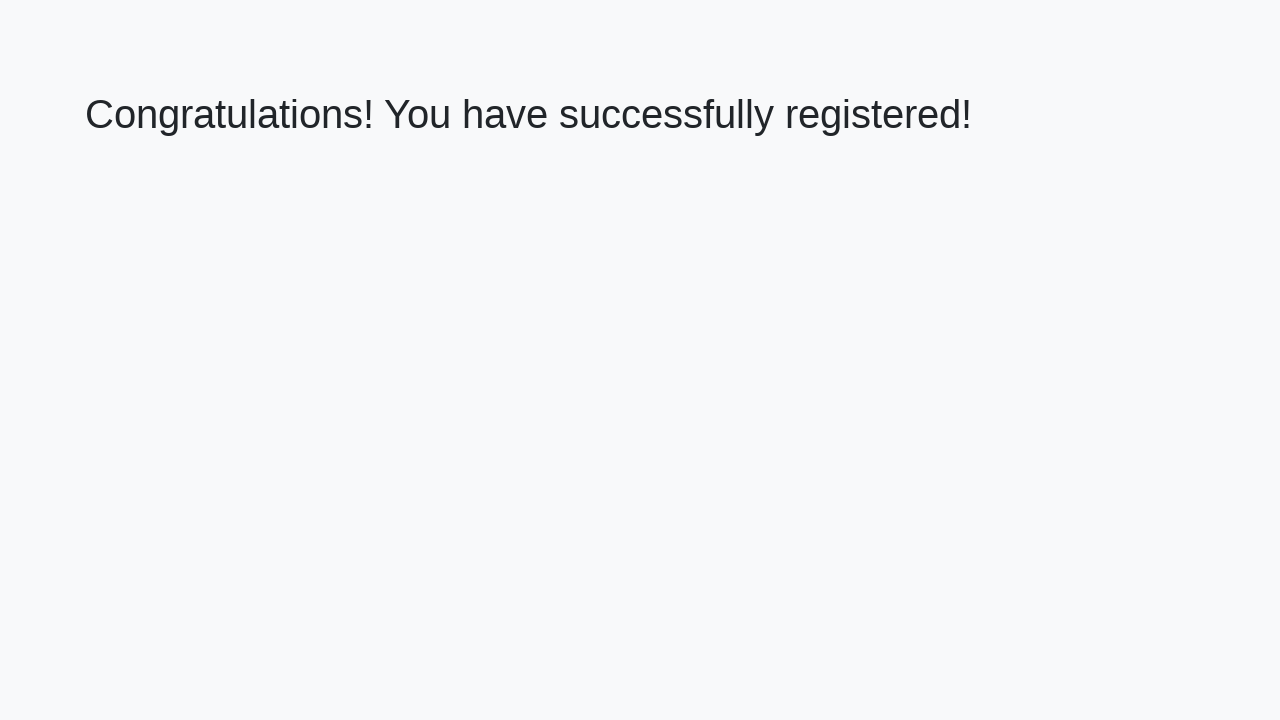